Tests login form validation by entering a valid username with an incorrect password and verifying the error message

Starting URL: https://the-internet.herokuapp.com/login

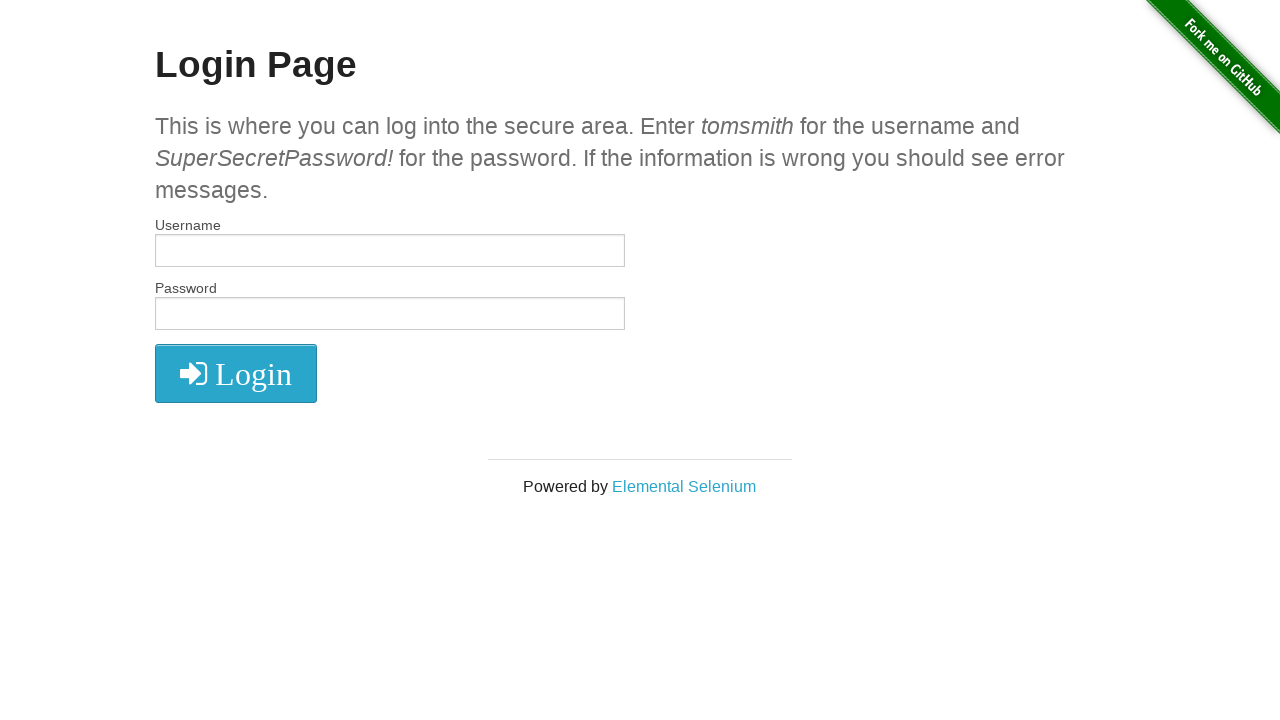

Filled username field with 'tomsmith' on #username
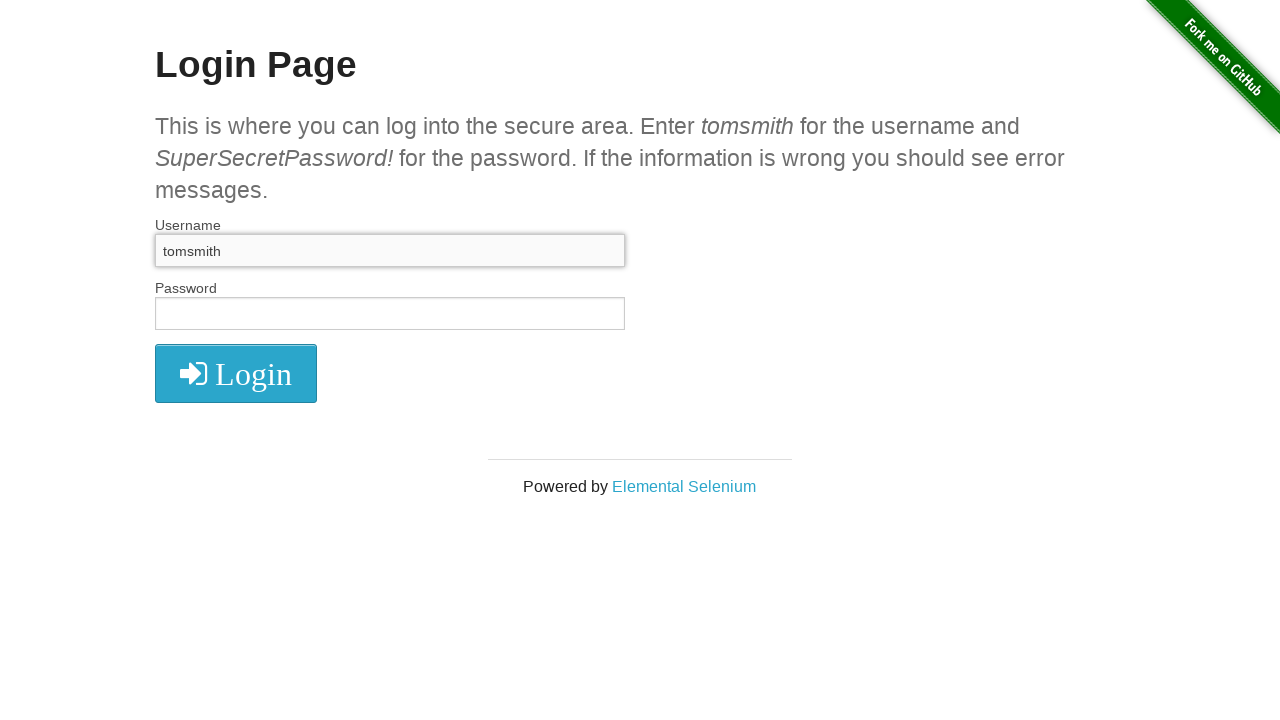

Filled password field with 'incorrect!' on input[name='password']
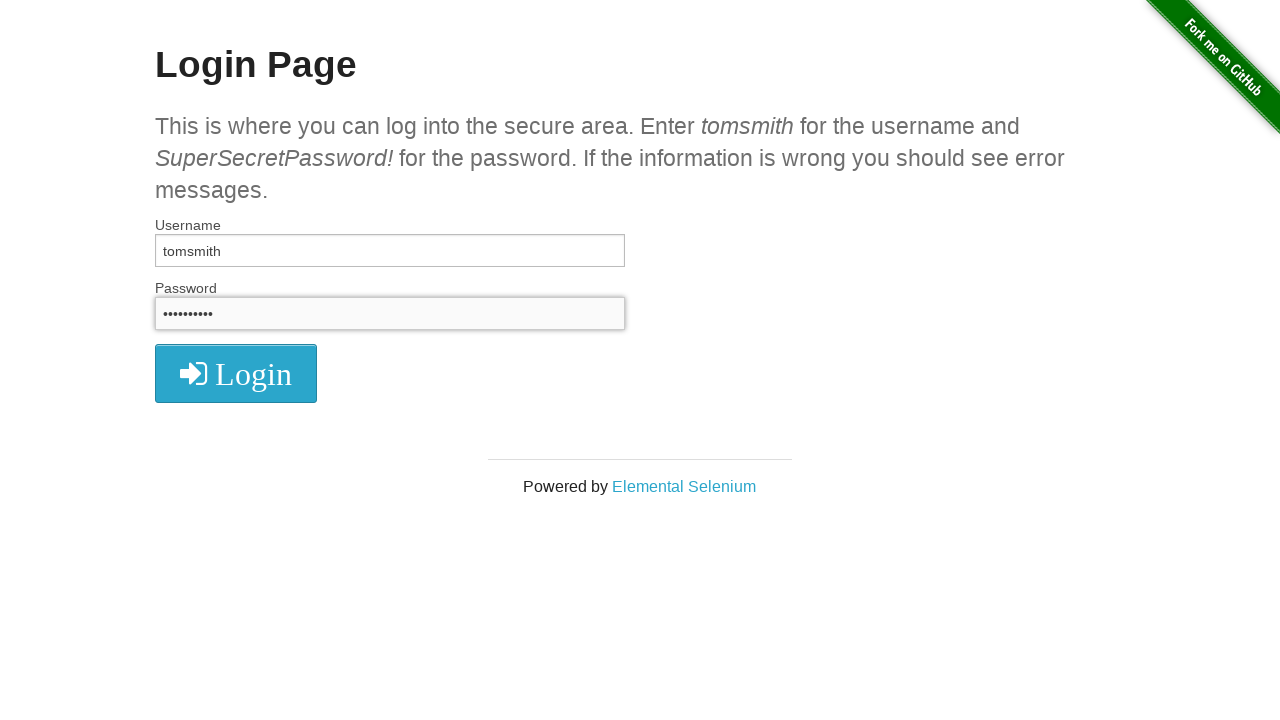

Clicked login button at (236, 373) on button
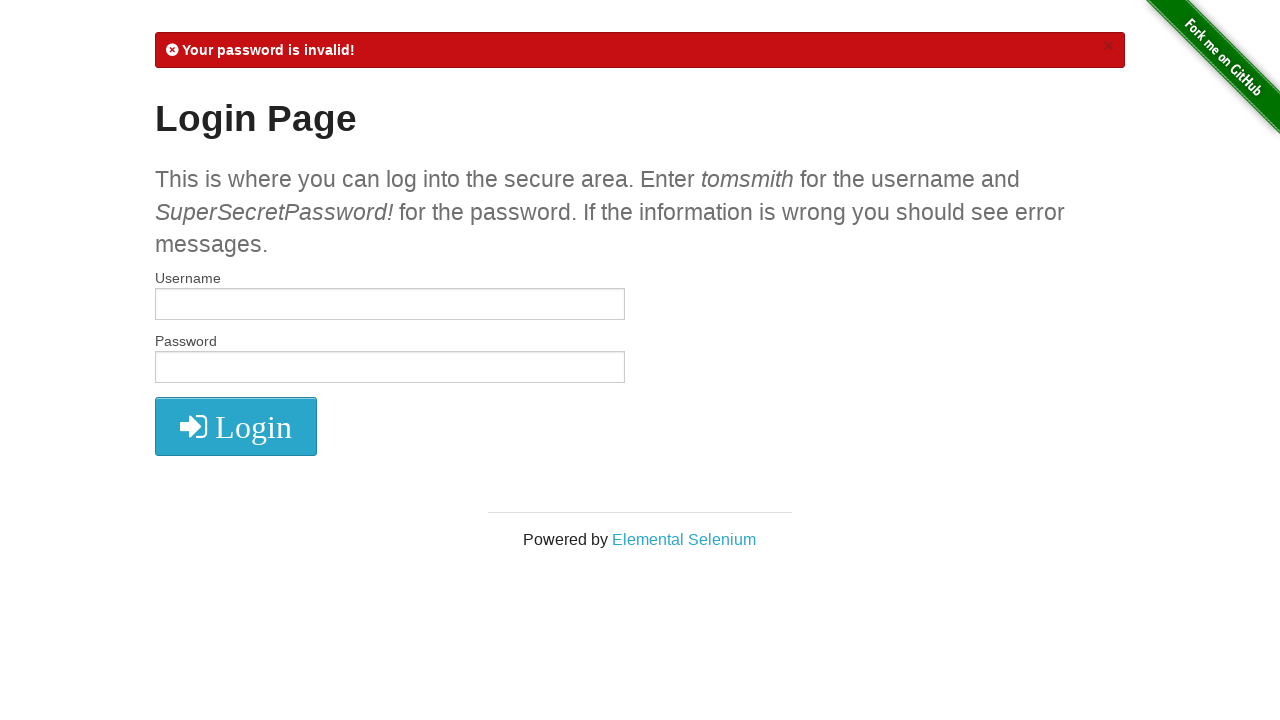

Error message element appeared
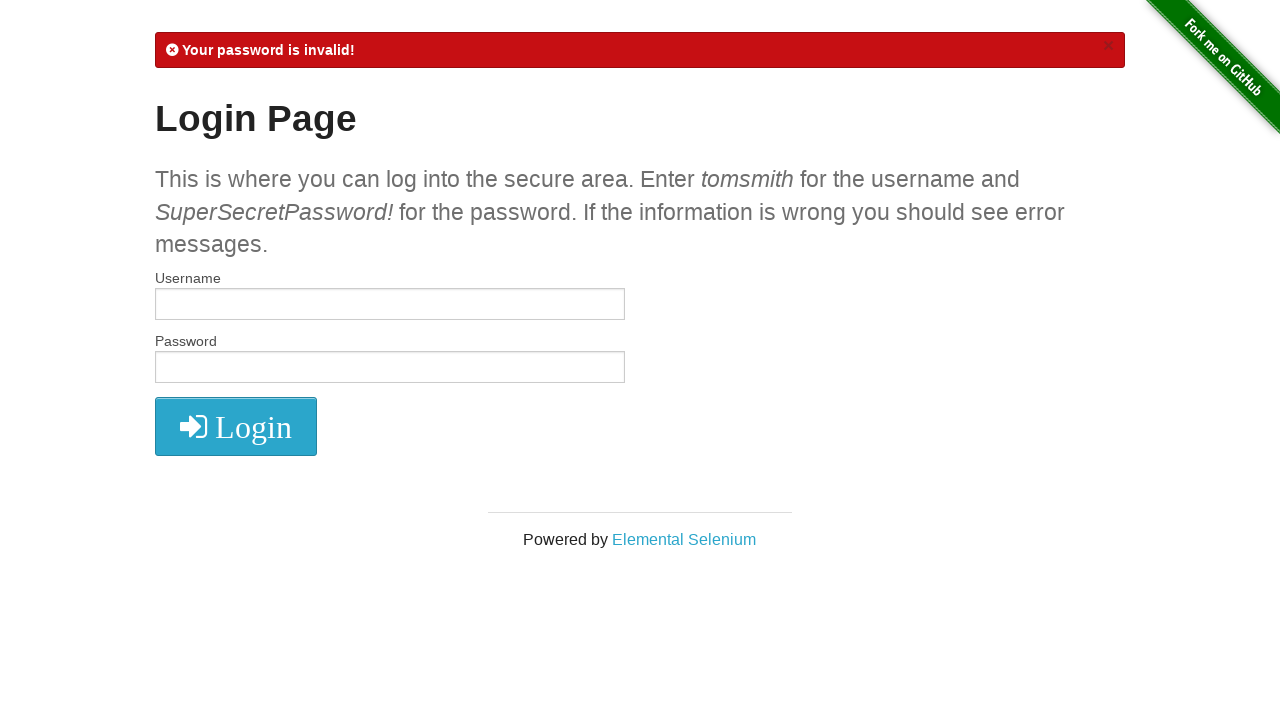

Retrieved error message text
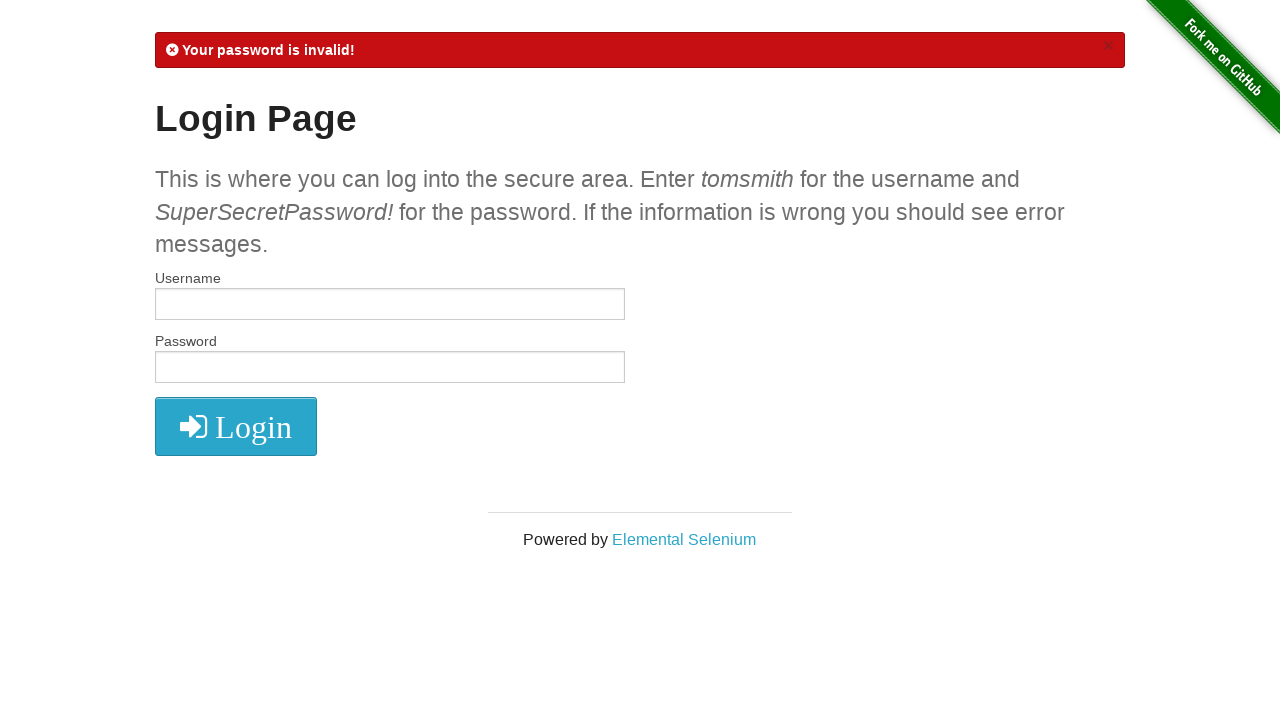

Verified error message contains 'Your password is invalid!'
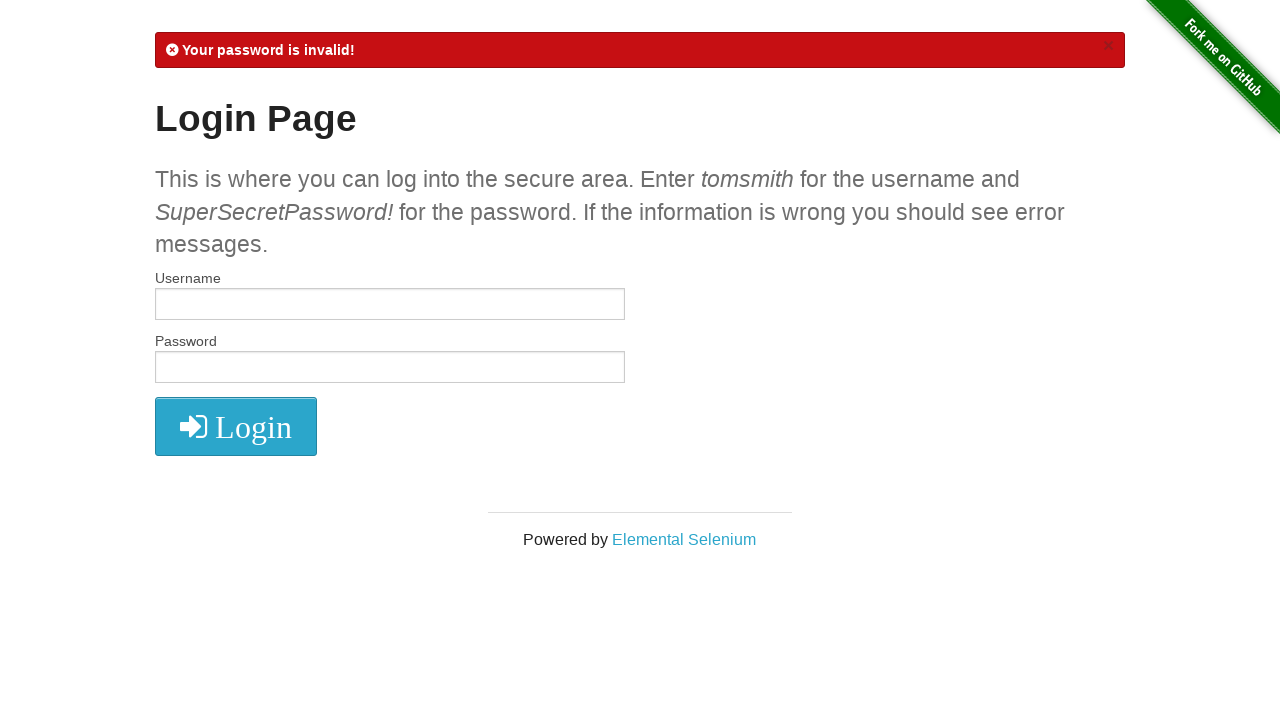

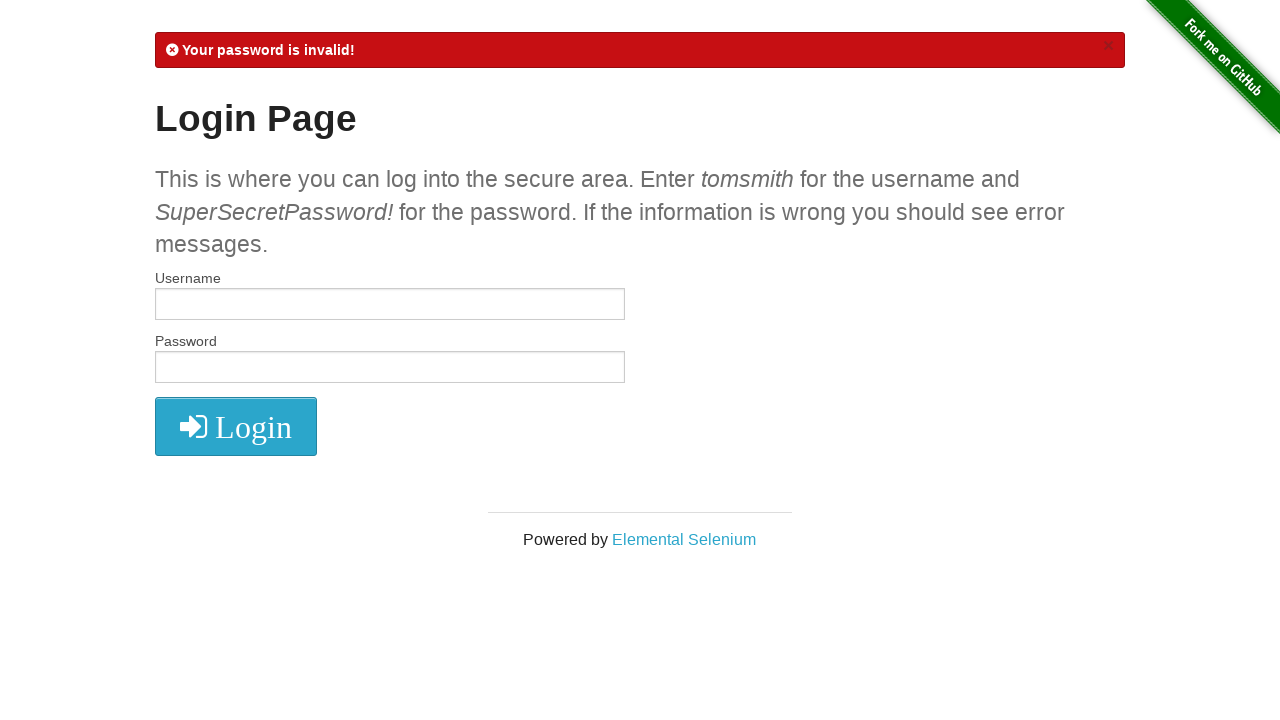